Navigates to the Time and Date world clock page and verifies that the world clock table is displayed with city and time information.

Starting URL: https://www.timeanddate.com/worldclock/

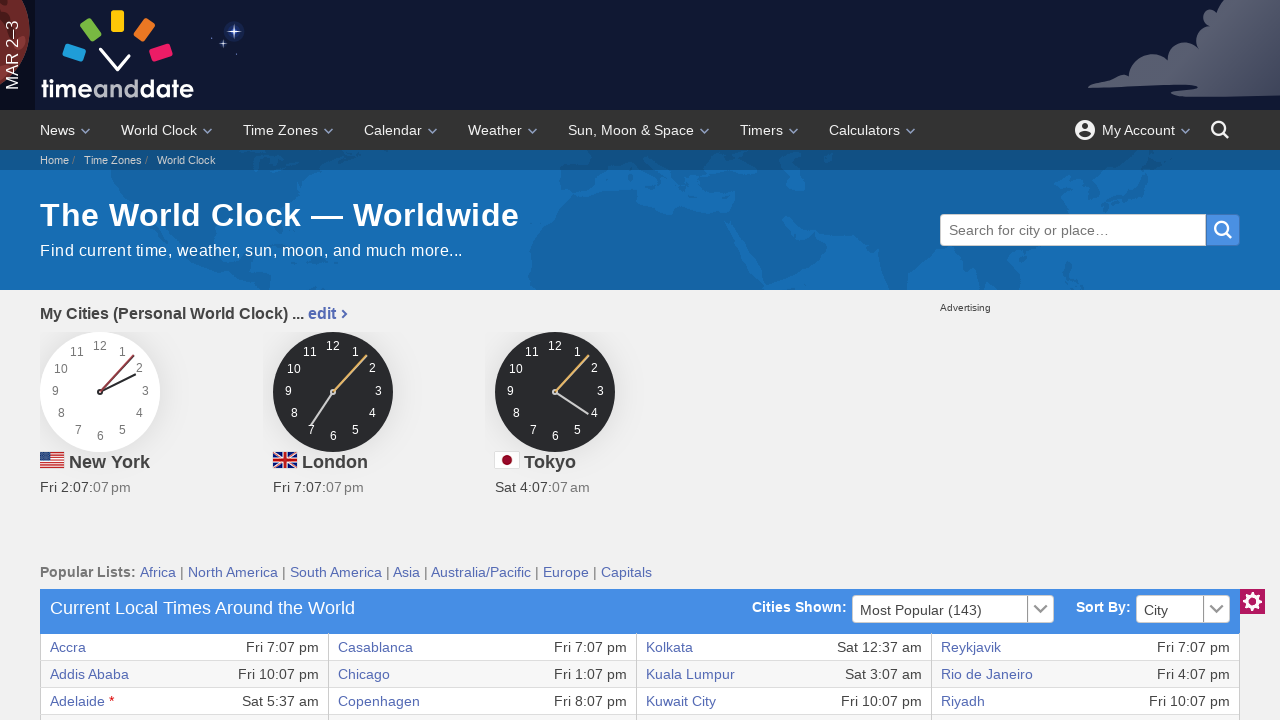

Page loaded and DOM content is ready
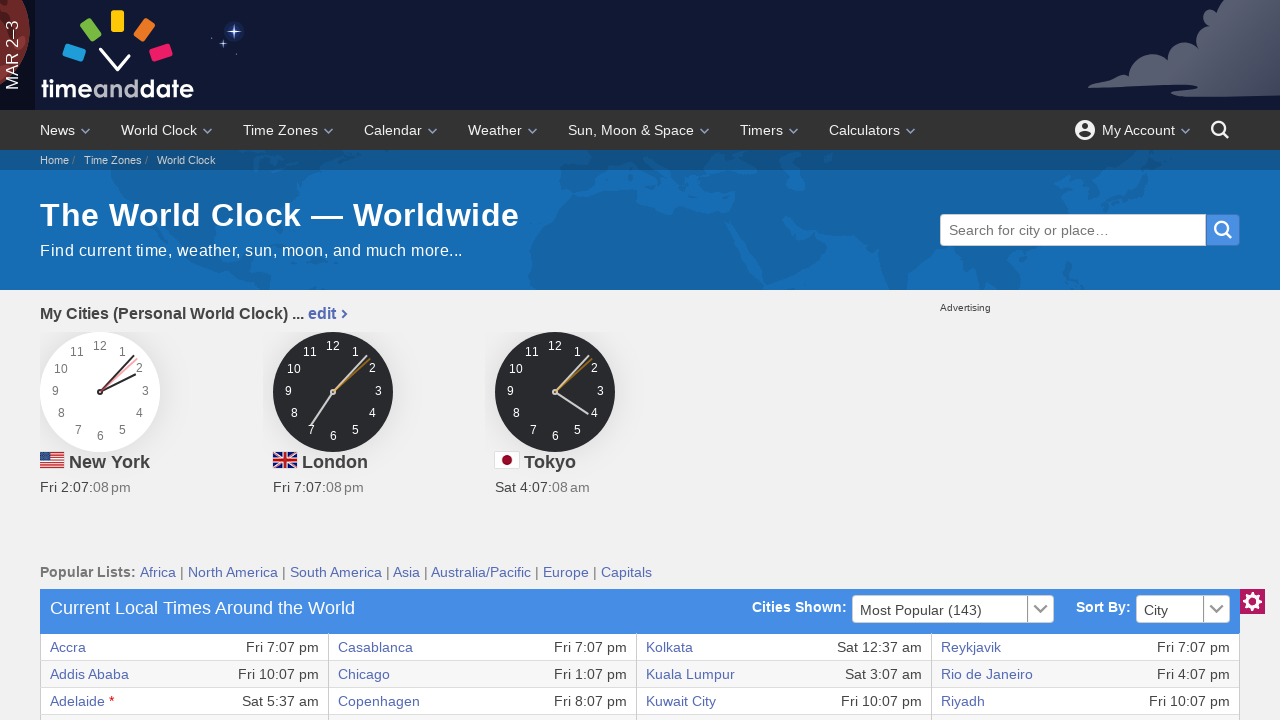

World clock table with city and time information is visible
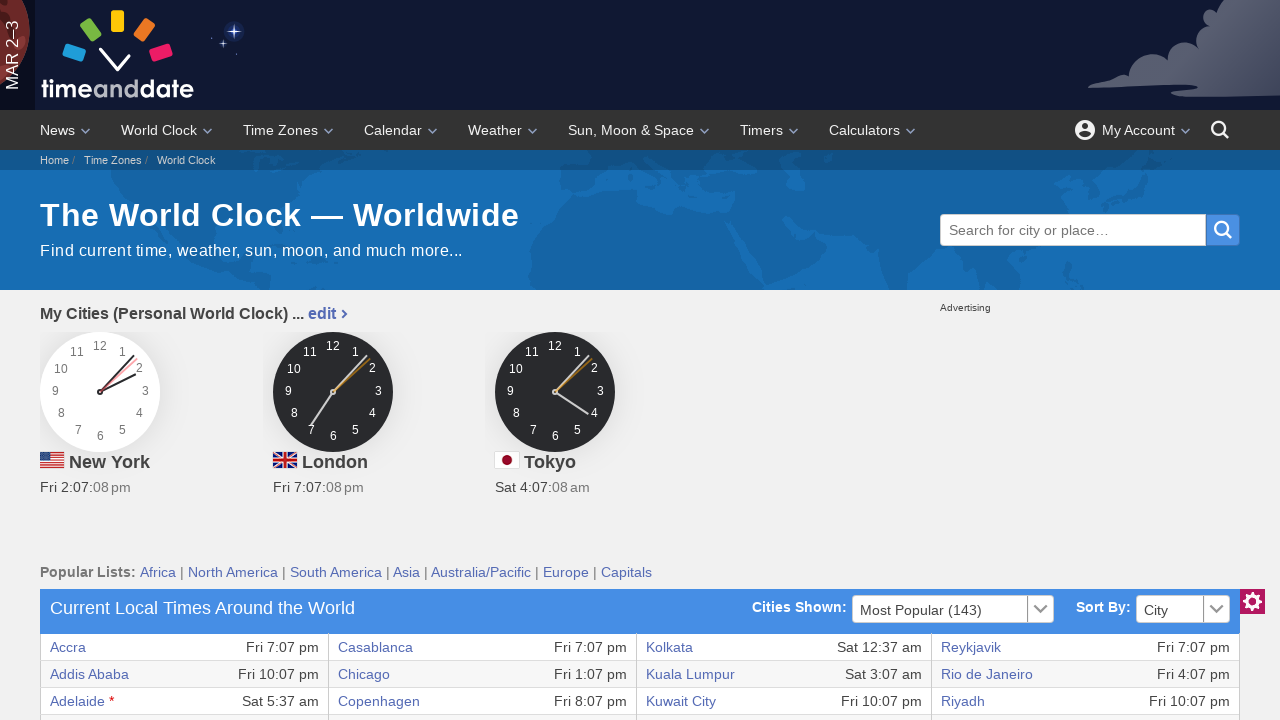

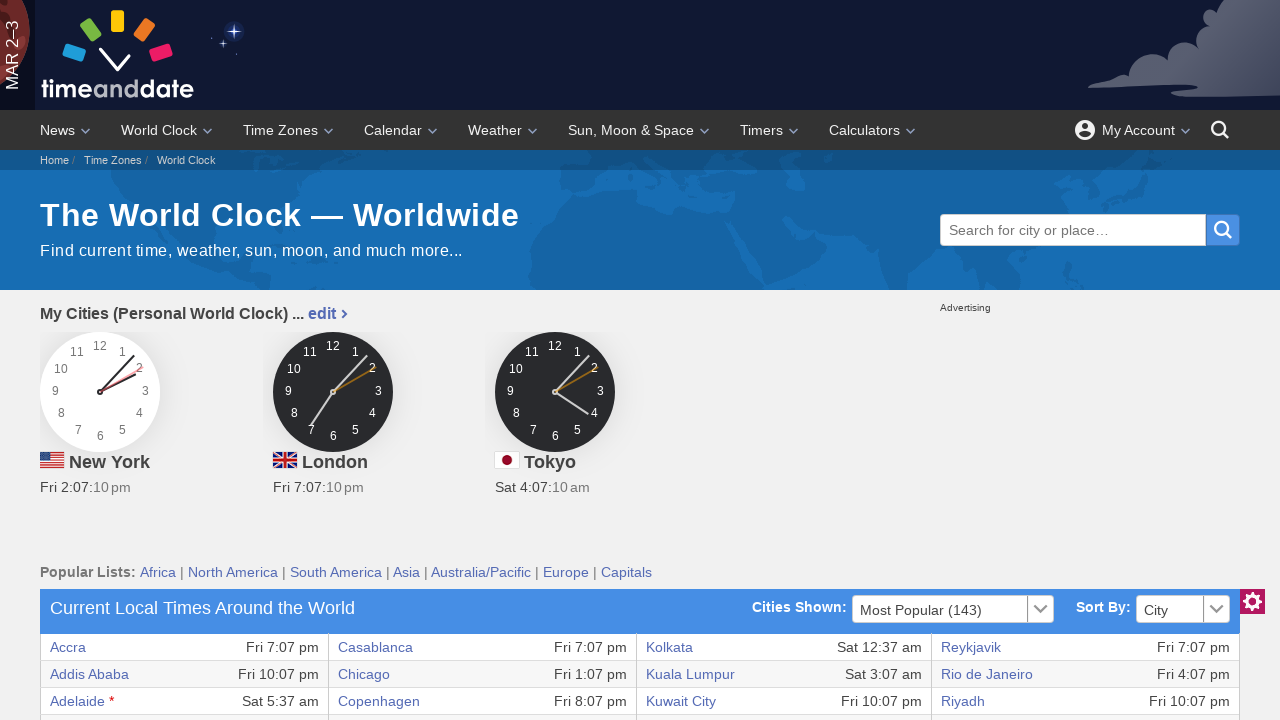